Tests web table traversal by finding a row containing "Python" and verifying the adjacent price cell

Starting URL: https://rahulshettyacademy.com/AutomationPractice/

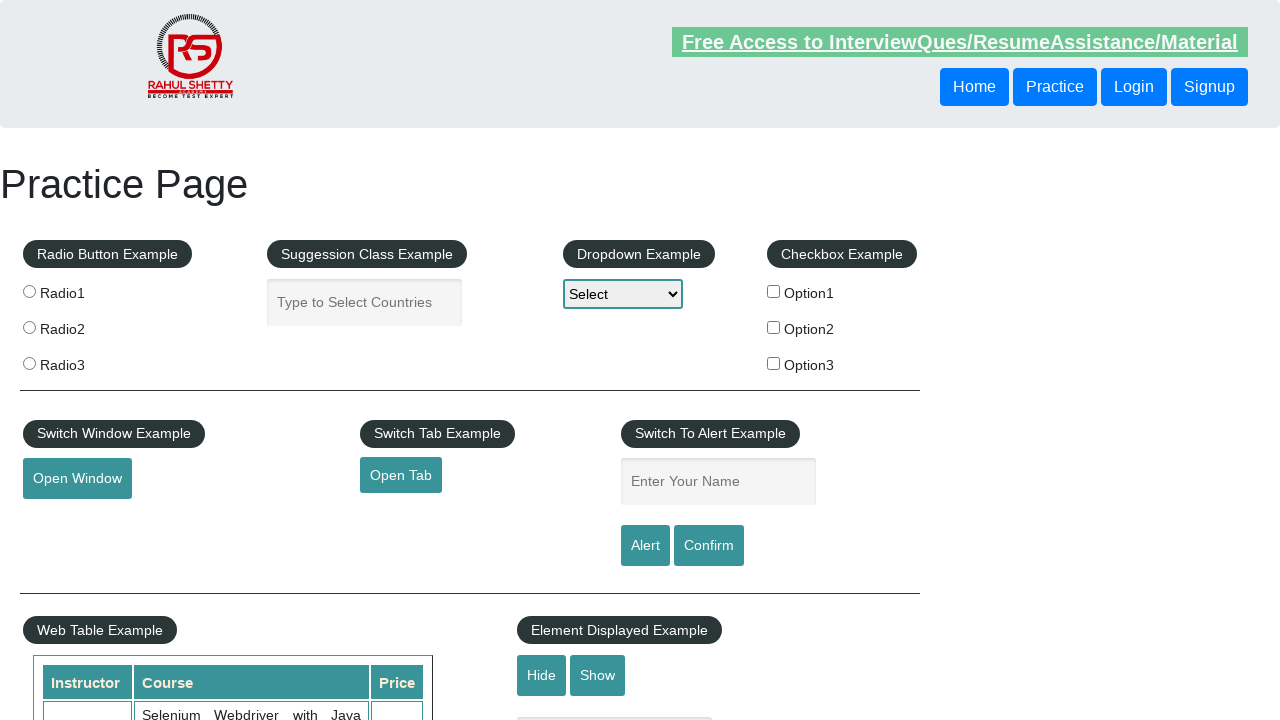

Waited for web table to load - second column visible
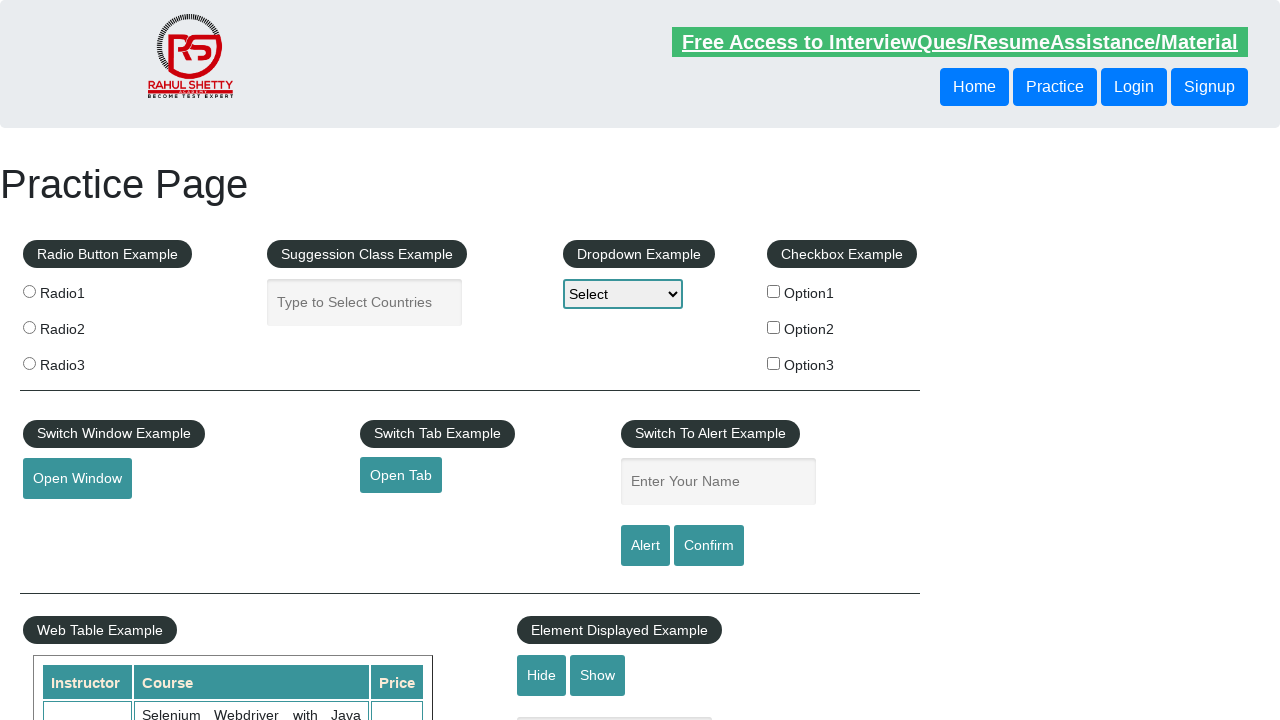

Found row containing 'Python' and verified adjacent price cell is visible
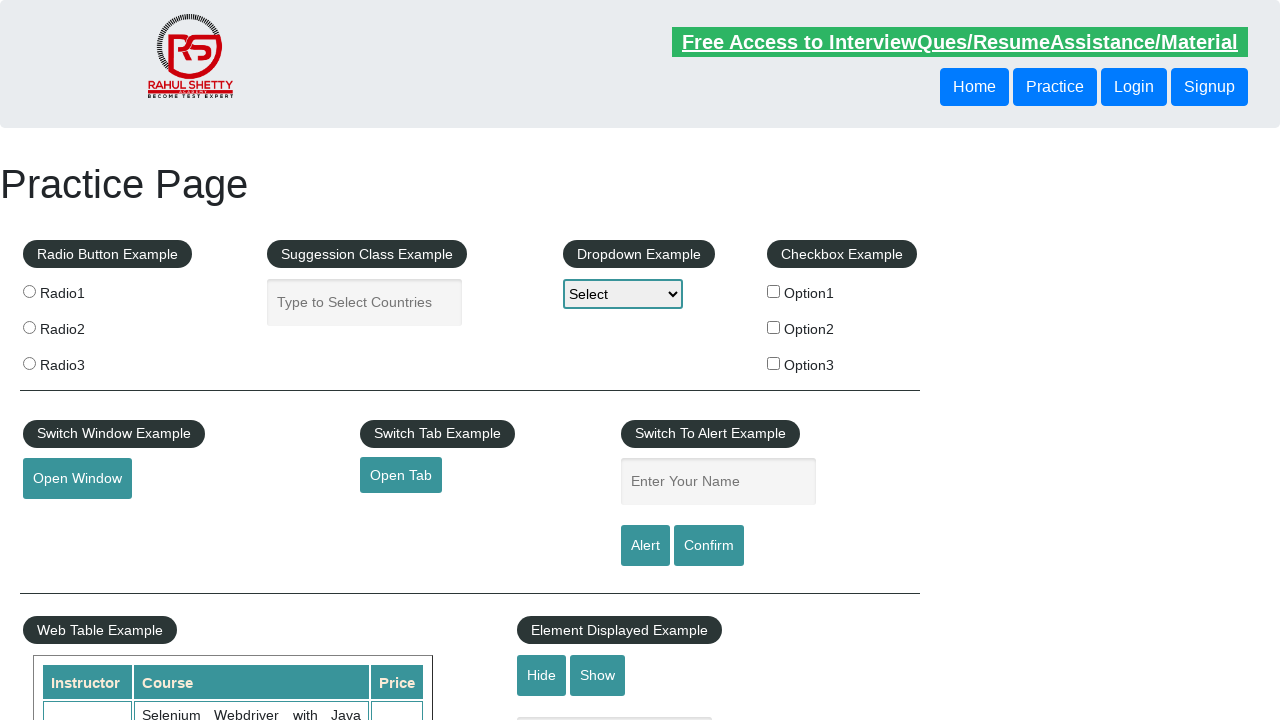

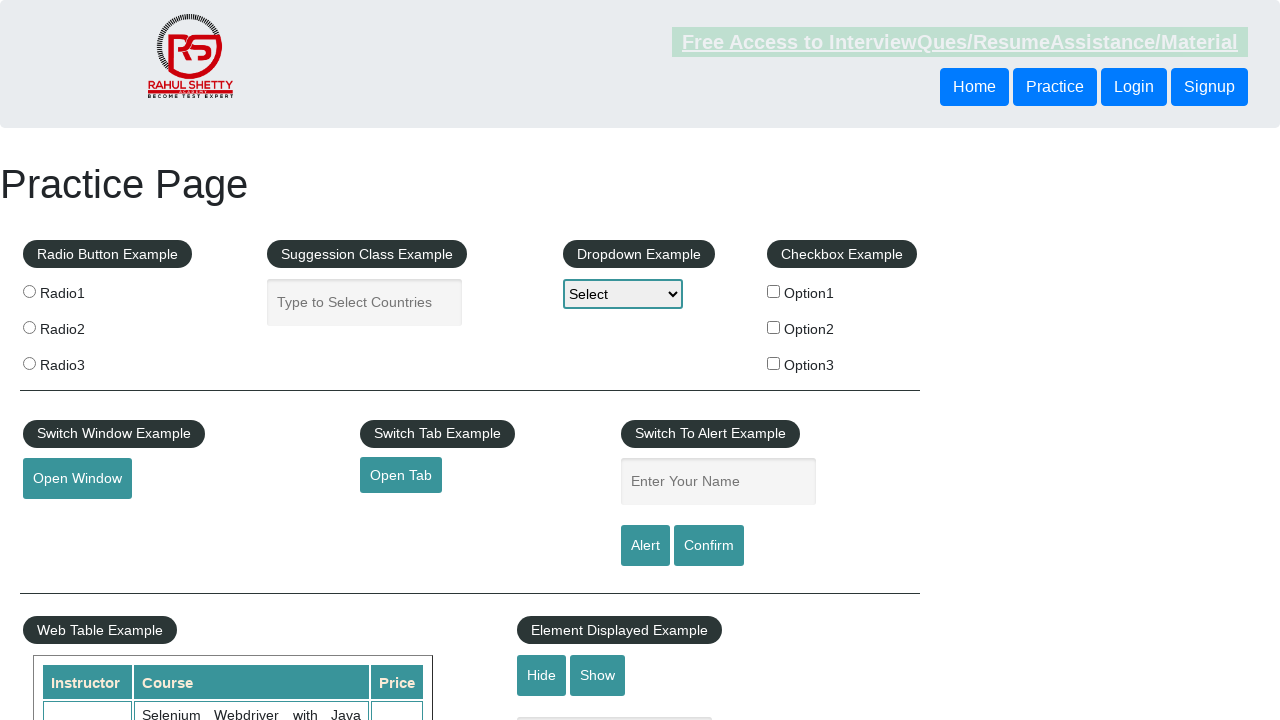